Tests dynamic loading functionality by clicking the start button and waiting for the 'Hello World!' message to appear

Starting URL: http://the-internet.herokuapp.com/dynamic_loading/1

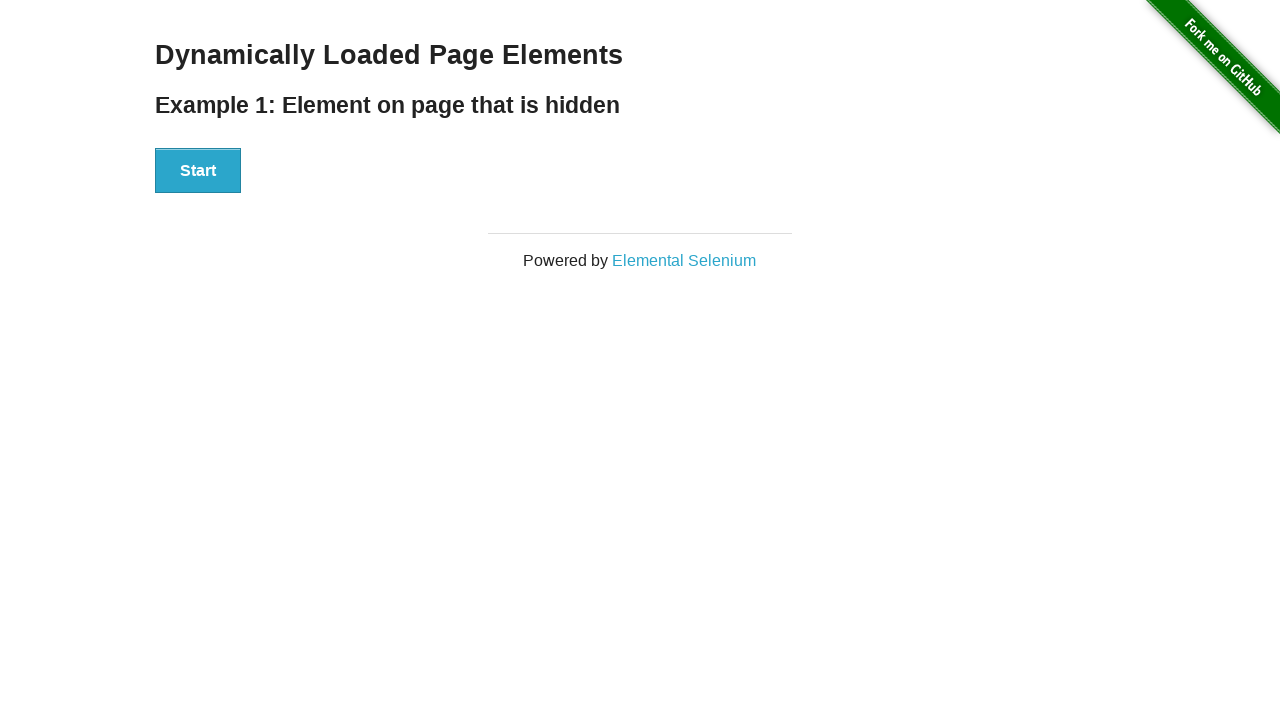

Clicked the start button to trigger dynamic loading at (198, 171) on xpath=//div[@id='start']/button
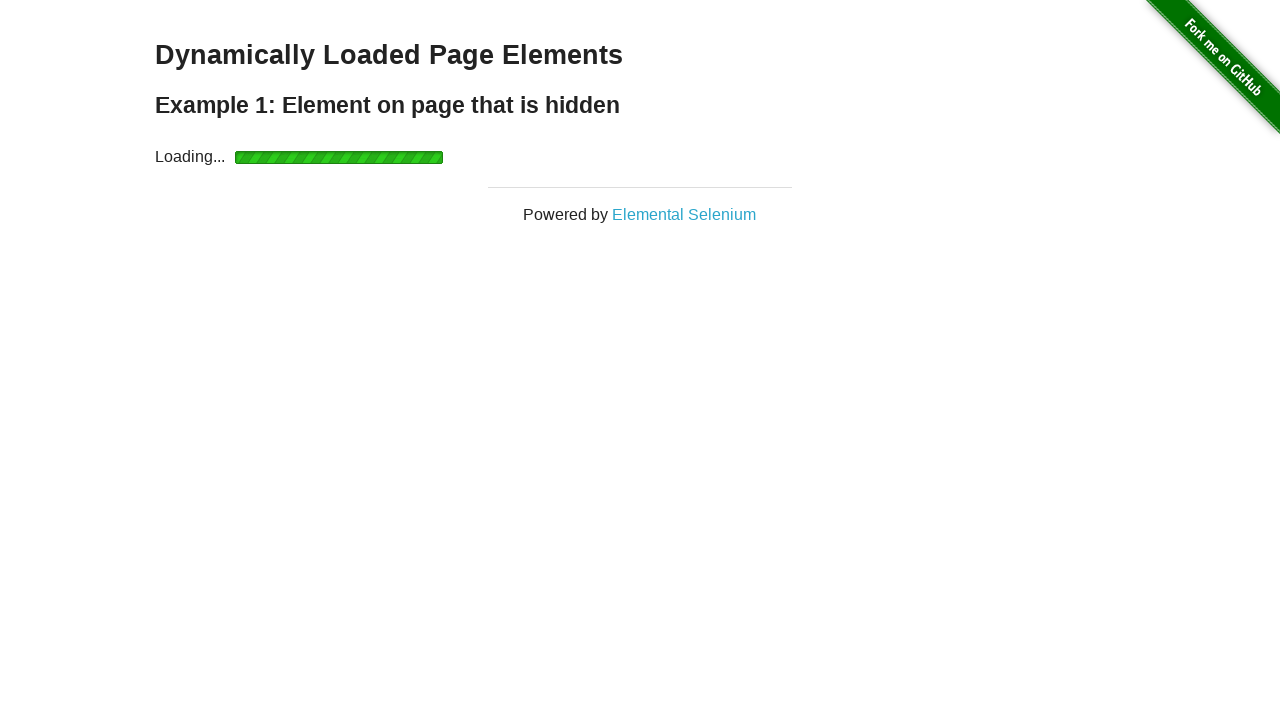

Waited for 'Hello World!' message to appear
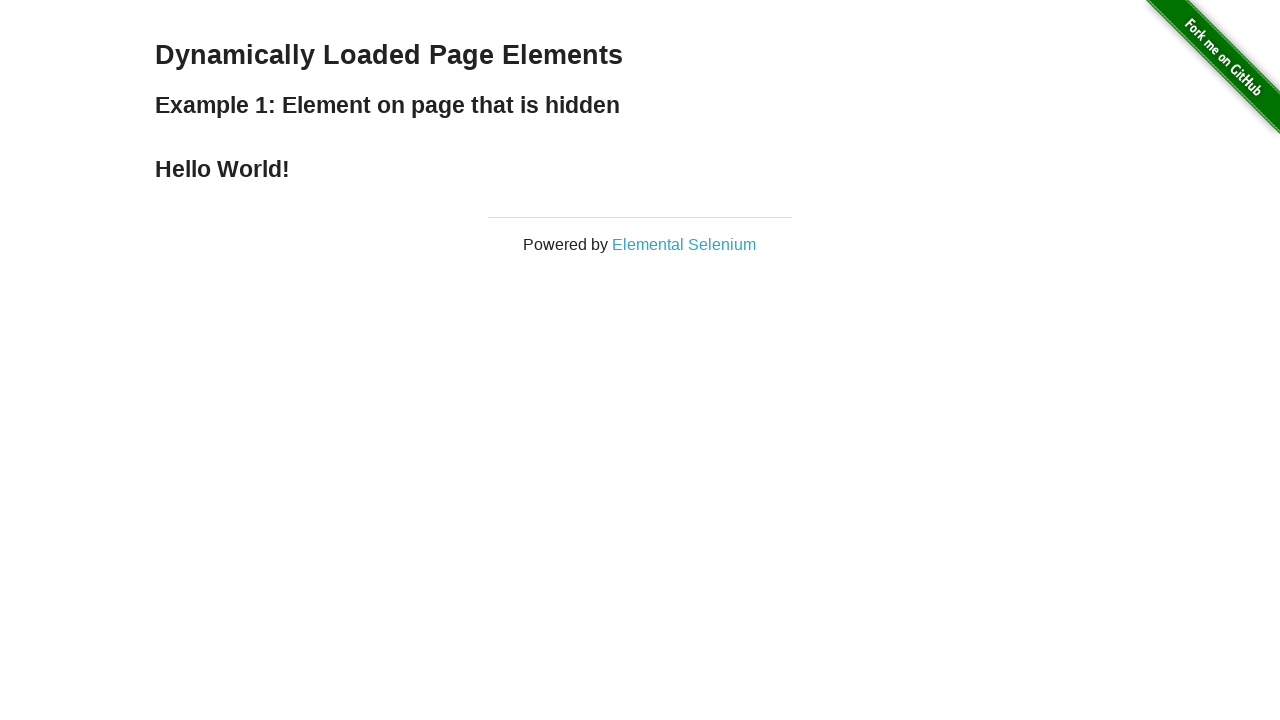

Located the 'Hello World!' message element
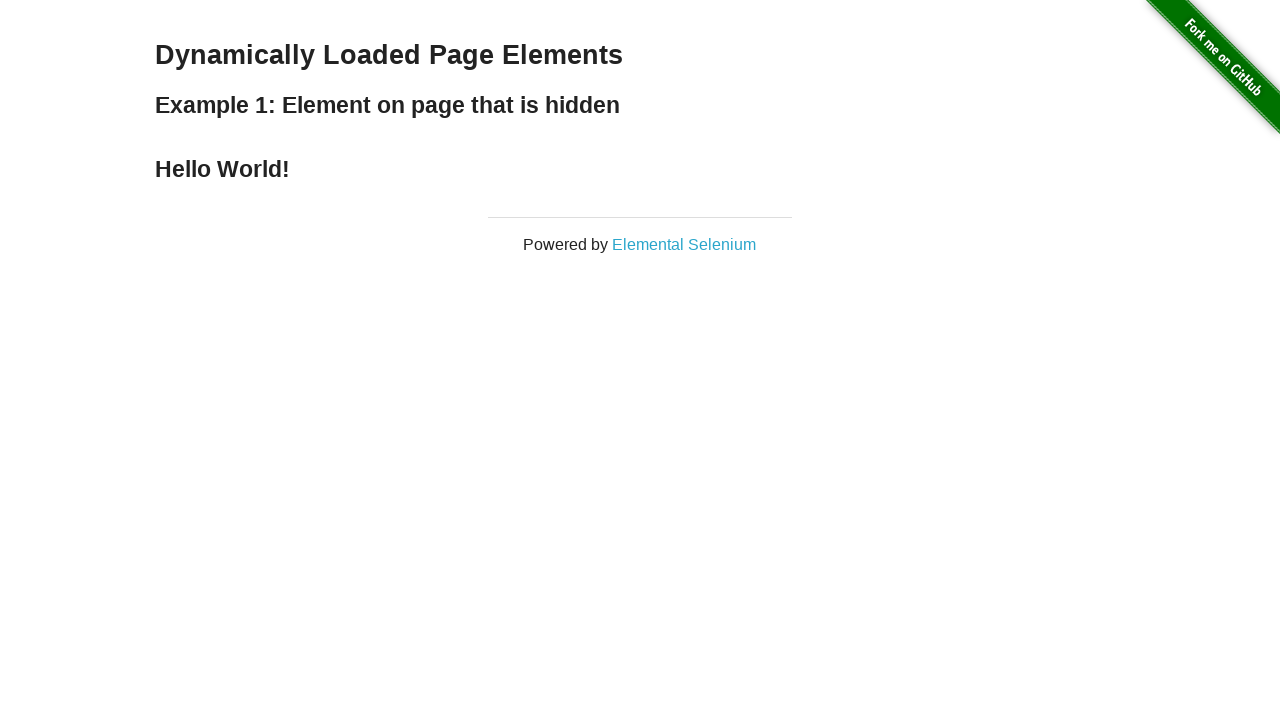

Verified that the 'Hello World!' message is visible
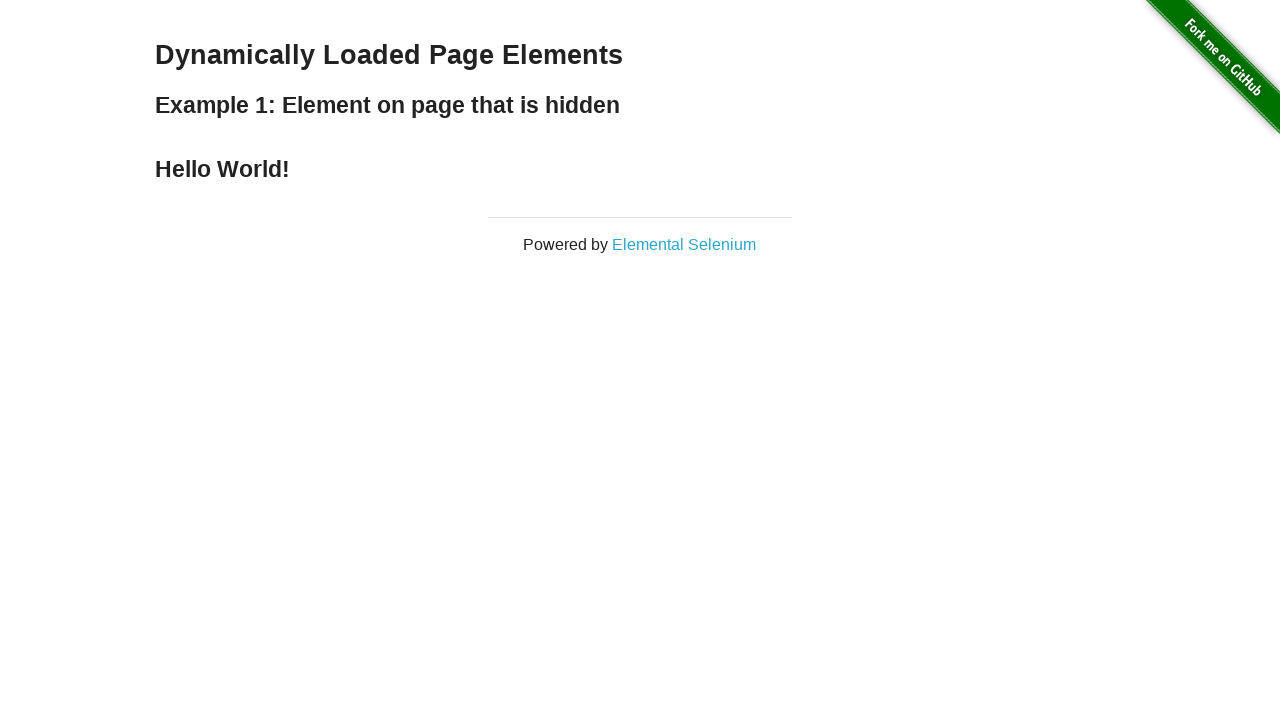

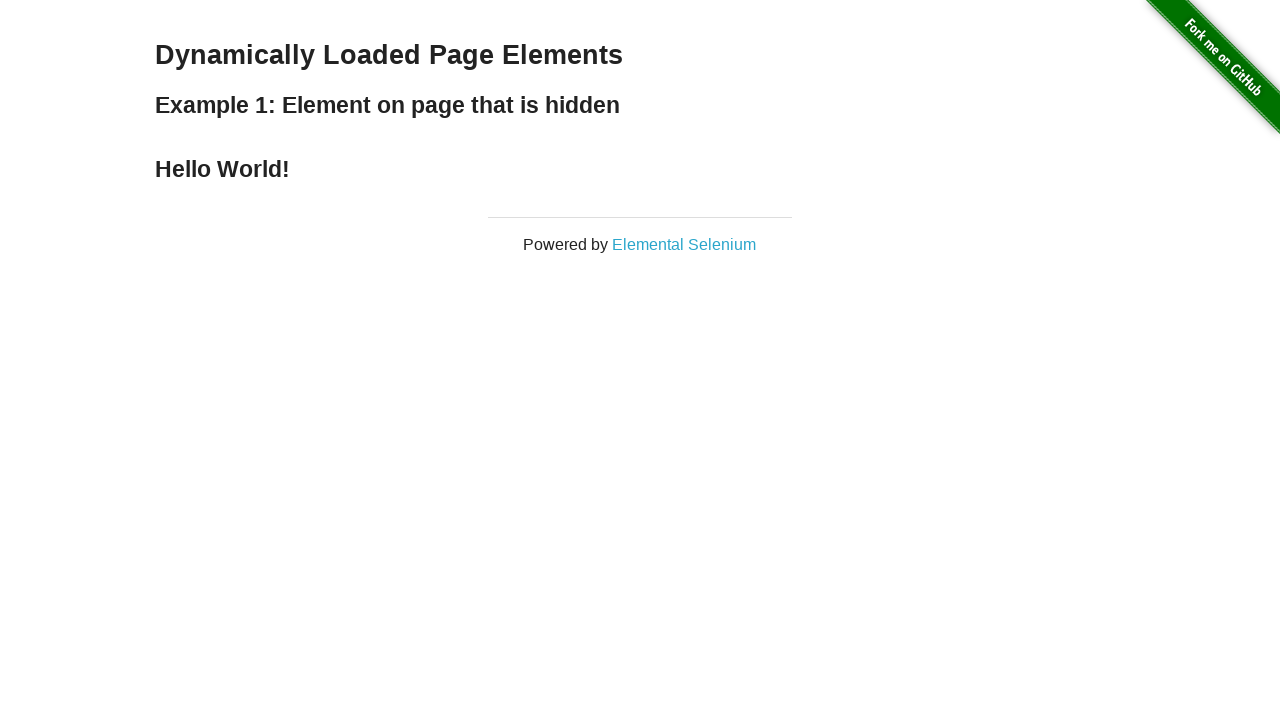